Tests dropdown selection by selecting an option and verifying the selected value

Starting URL: https://www.selenium.dev/selenium/web/web-form.html

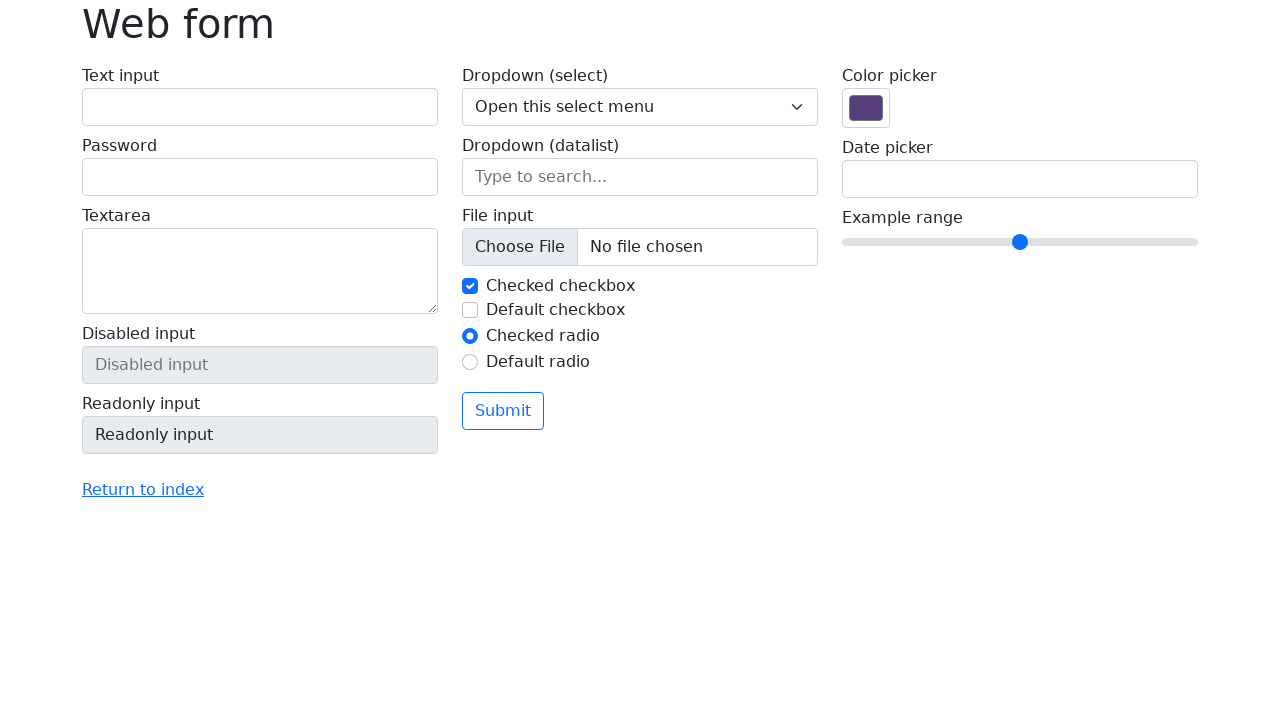

Selected option with value '2' from dropdown on select[name='my-select']
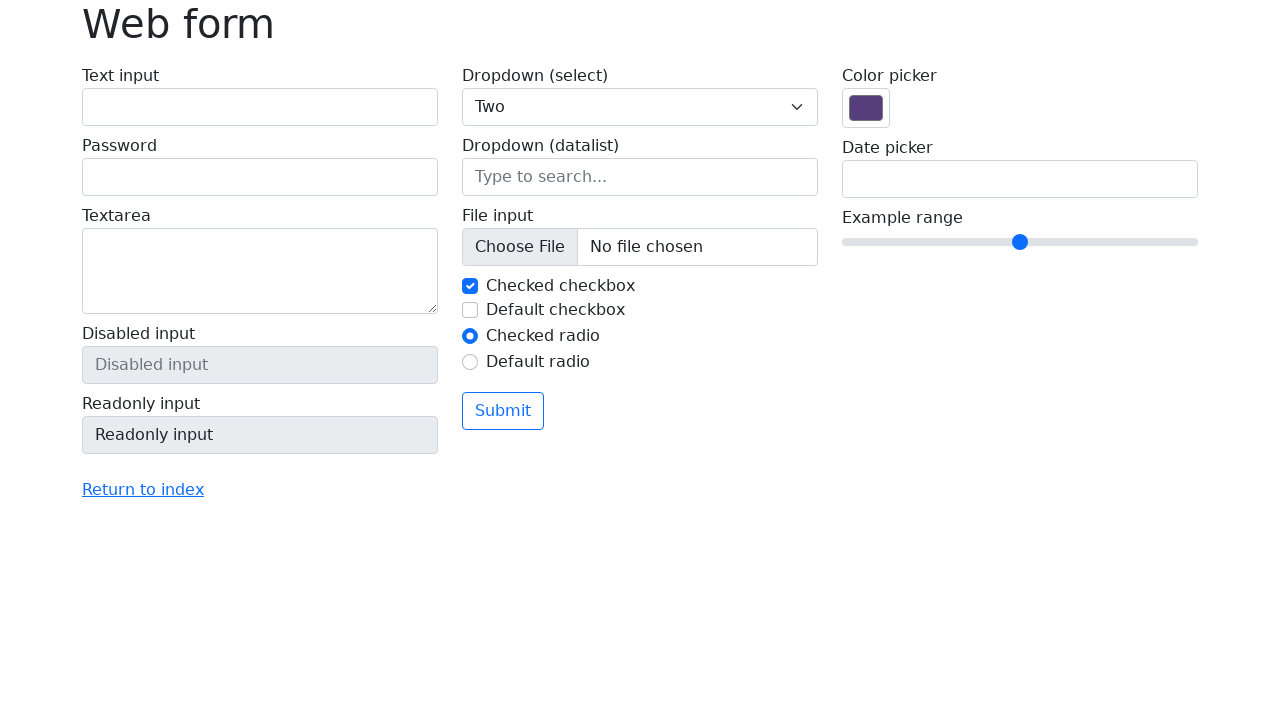

Located the checked option in dropdown
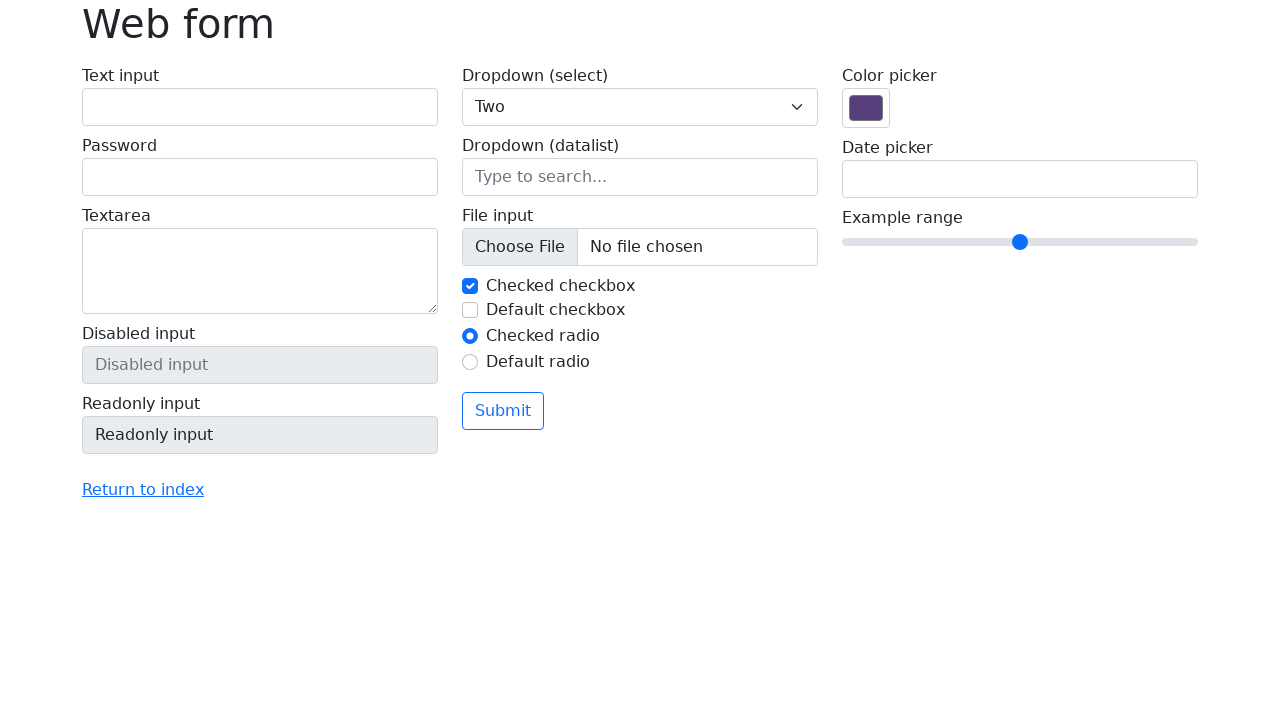

Verified selected option text is 'Two'
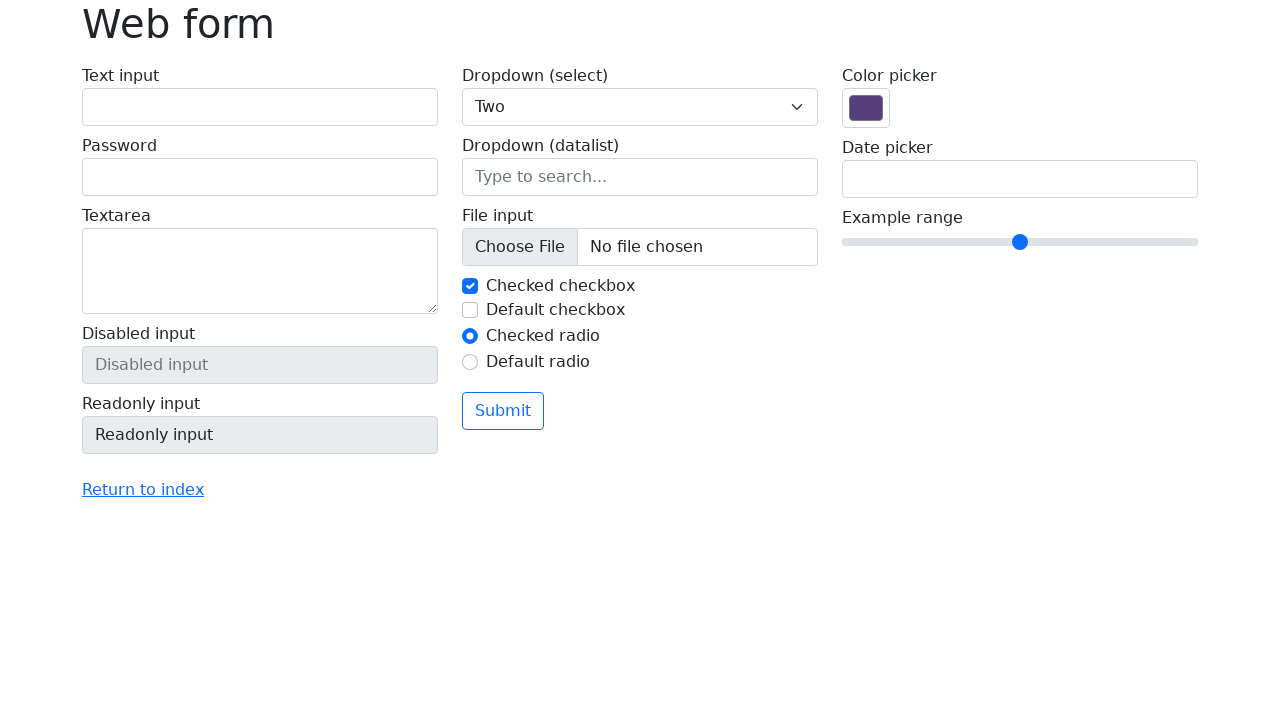

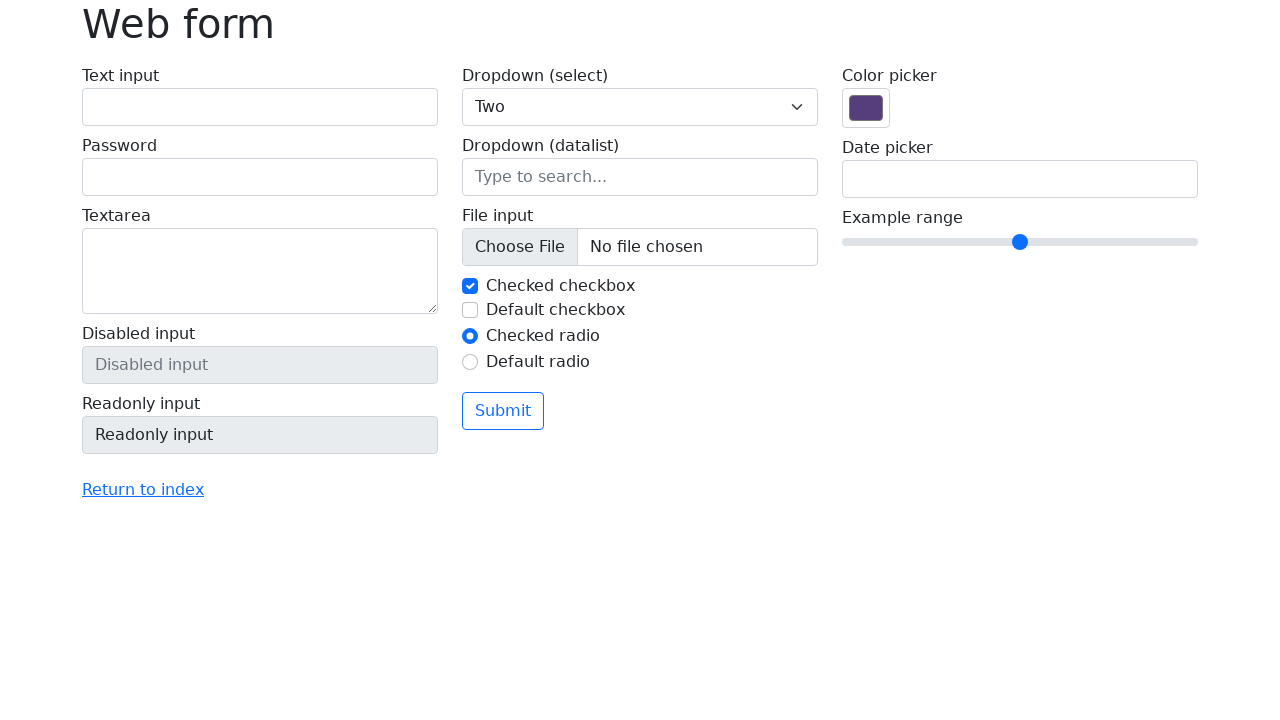